Tests selecting an option from a dropdown list using the built-in select helper method to choose "Option 1"

Starting URL: http://the-internet.herokuapp.com/dropdown

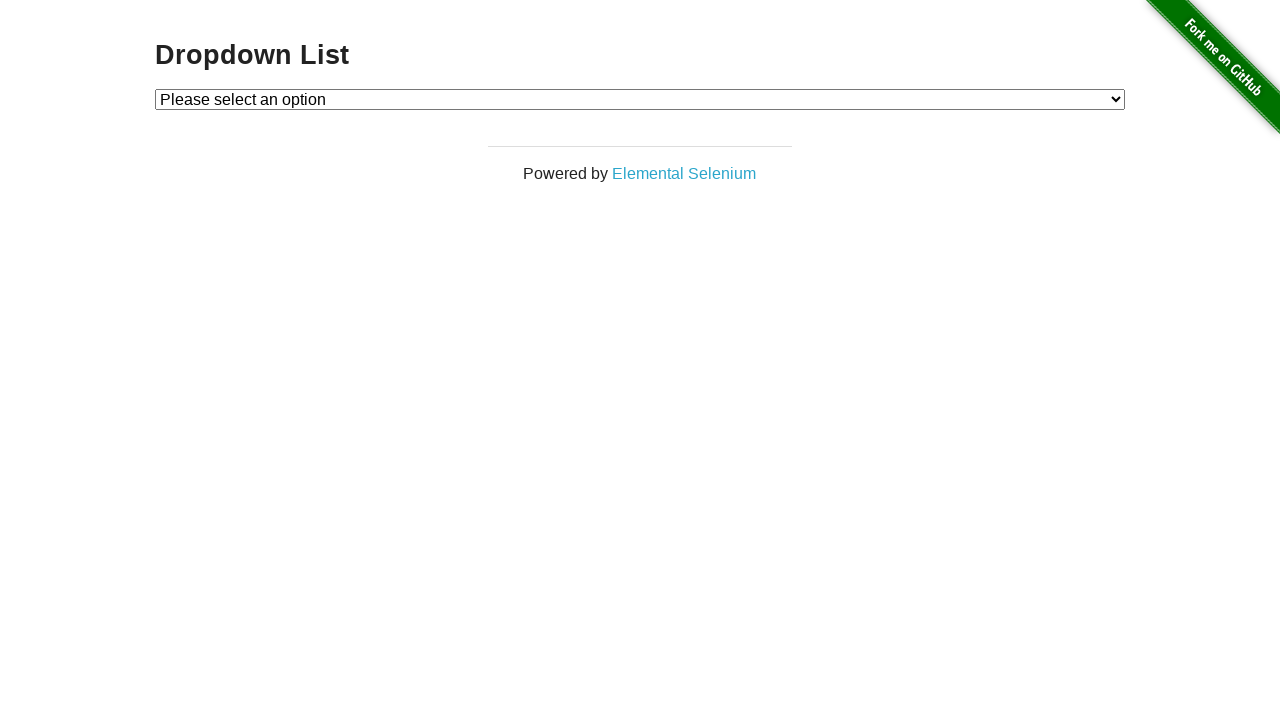

Waited for dropdown element to be visible
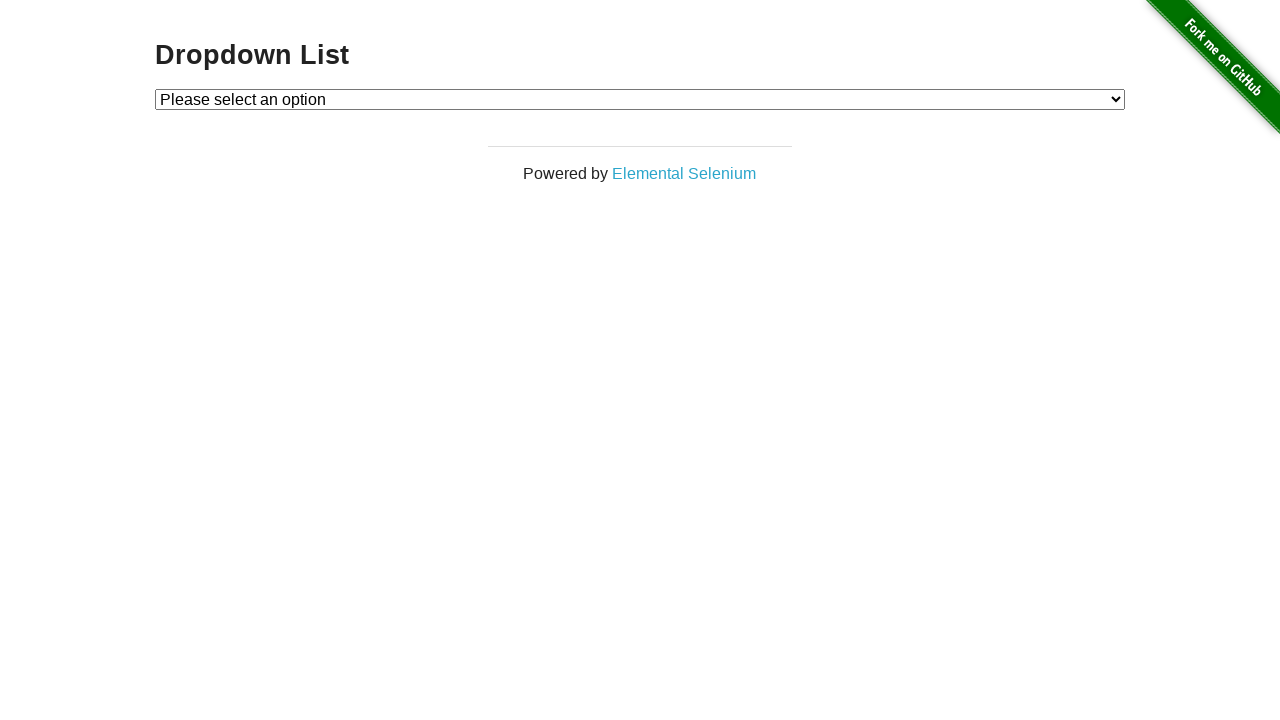

Selected 'Option 1' from dropdown using label on #dropdown
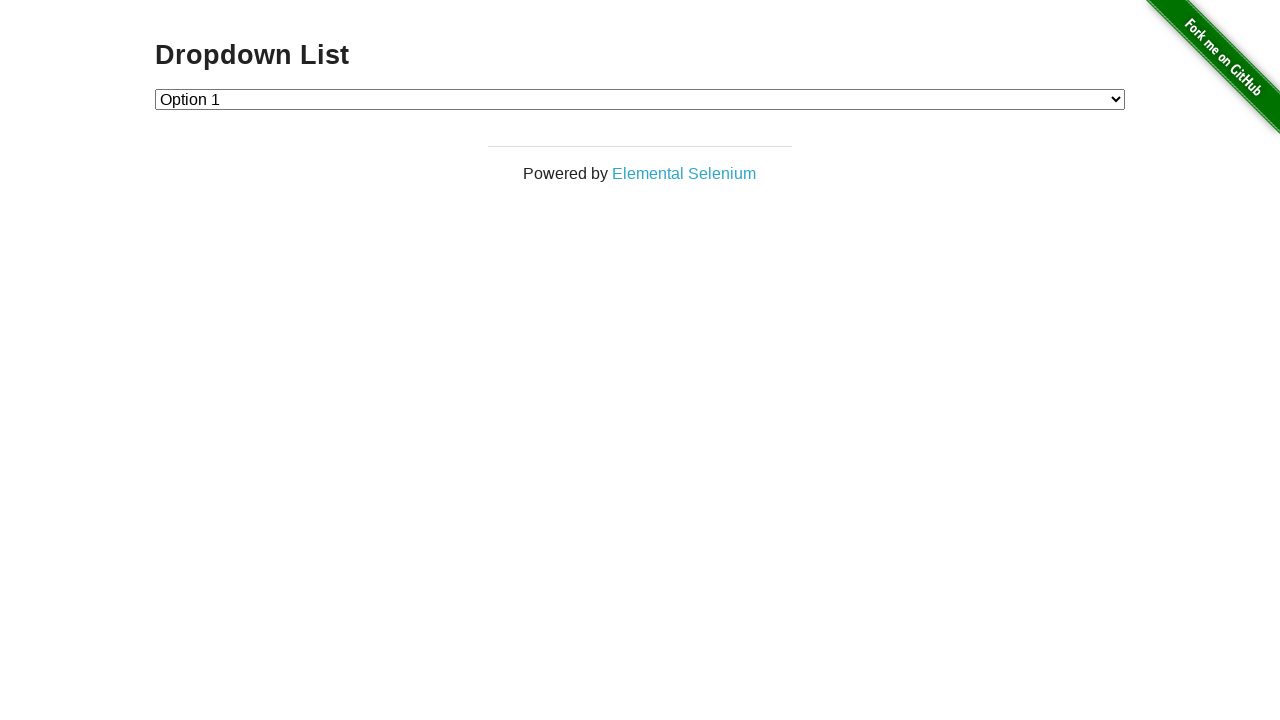

Retrieved selected dropdown option text
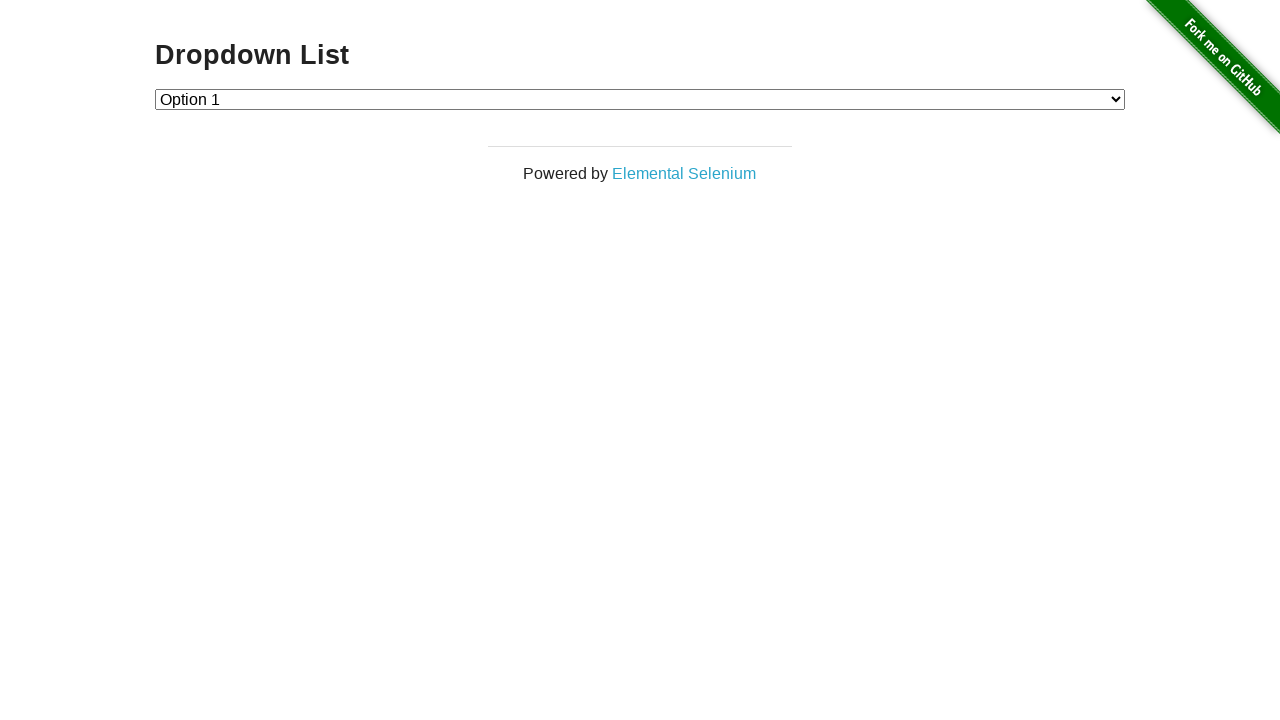

Verified that 'Option 1' is the selected option
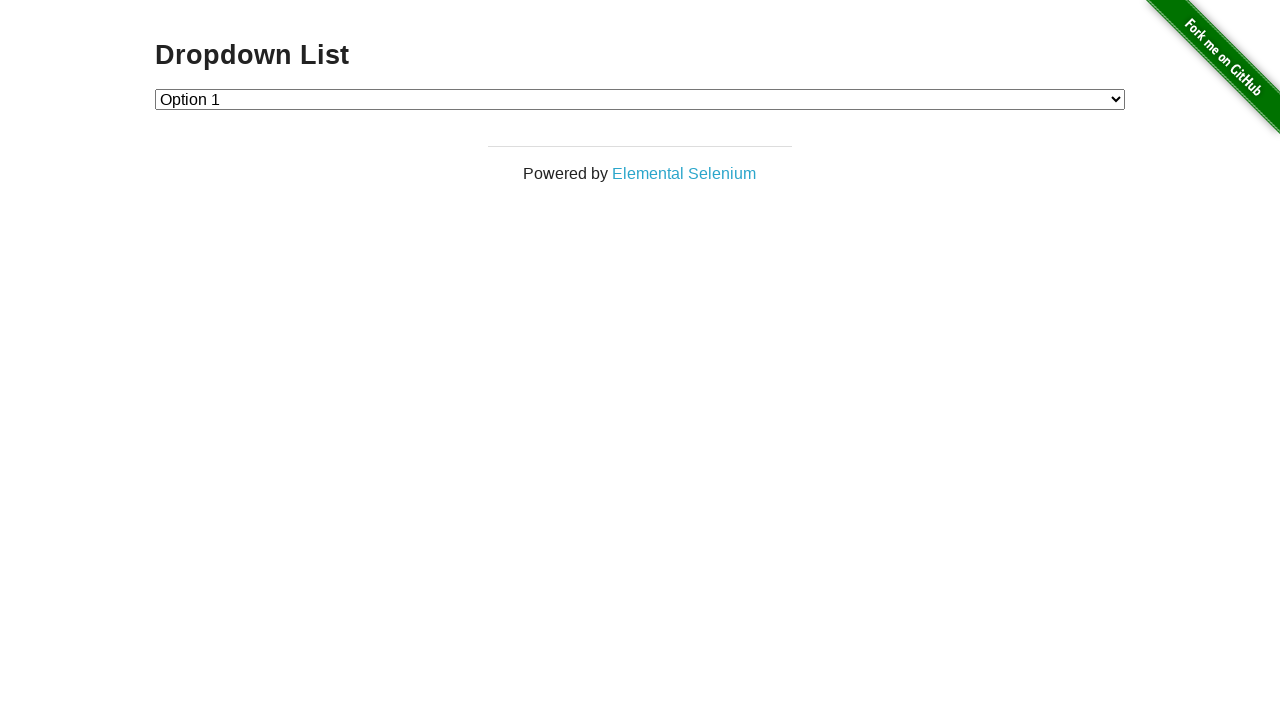

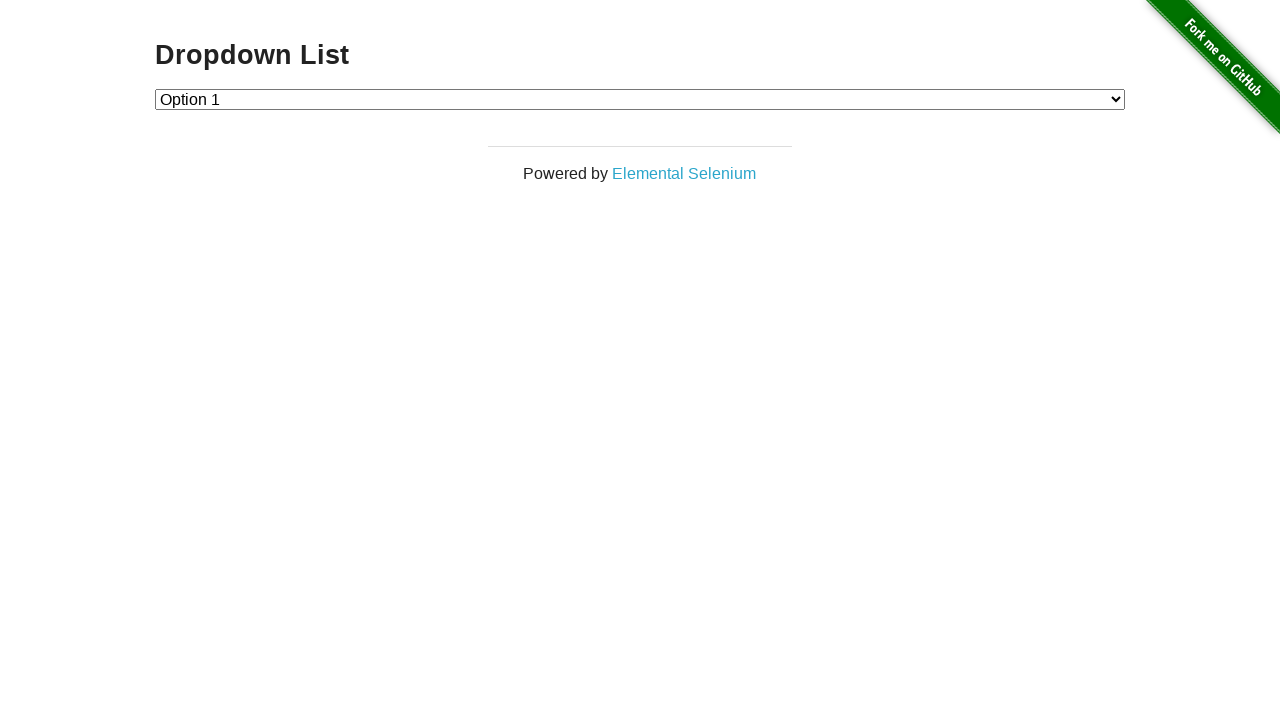